Tests the search functionality on morph.io by filling in a search query for "parliament" and submitting the form, then waiting for search results to load.

Starting URL: https://morph.io

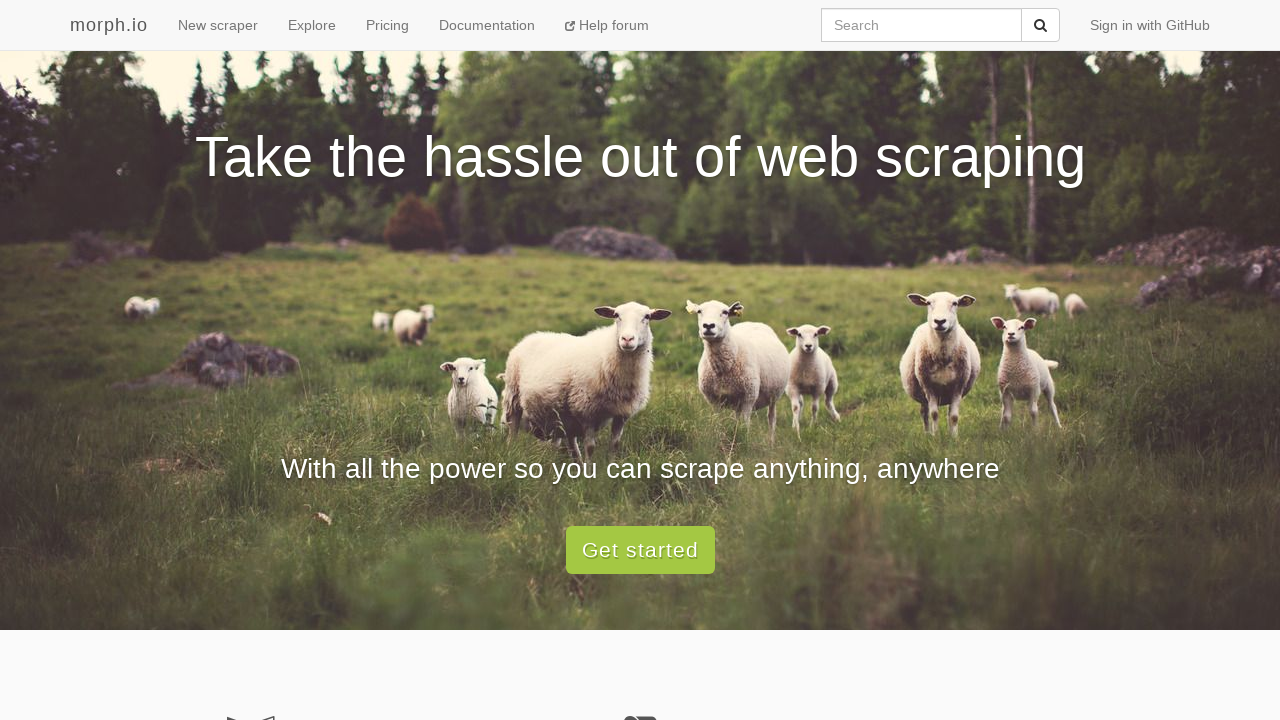

Filled search field with 'parliament' on input[name='q']
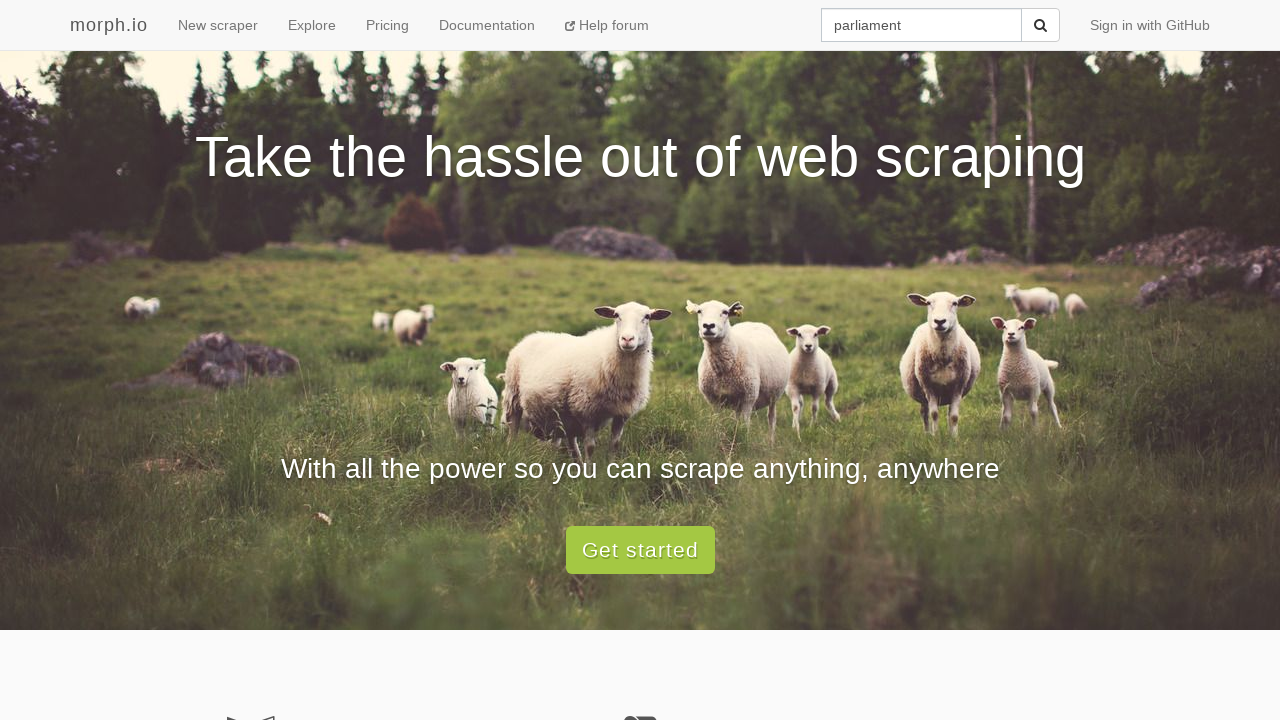

Clicked submit button to search at (1040, 25) on button[type='submit']
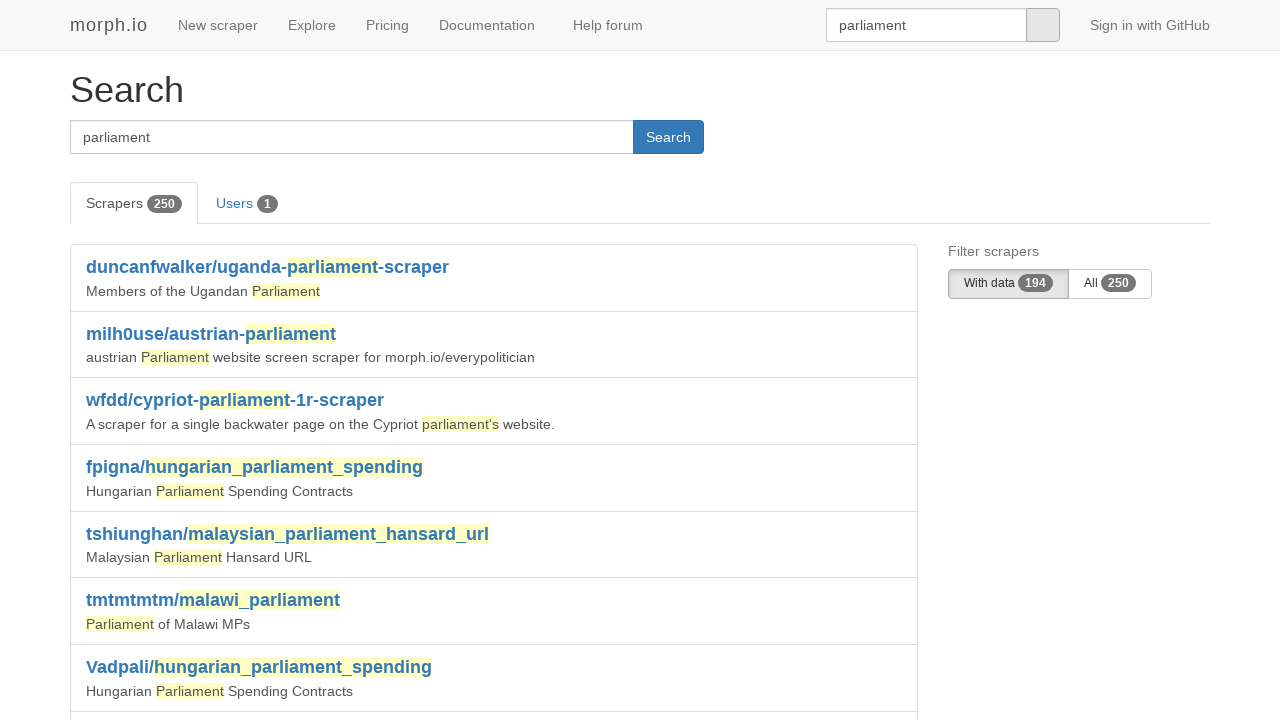

Search results loaded successfully
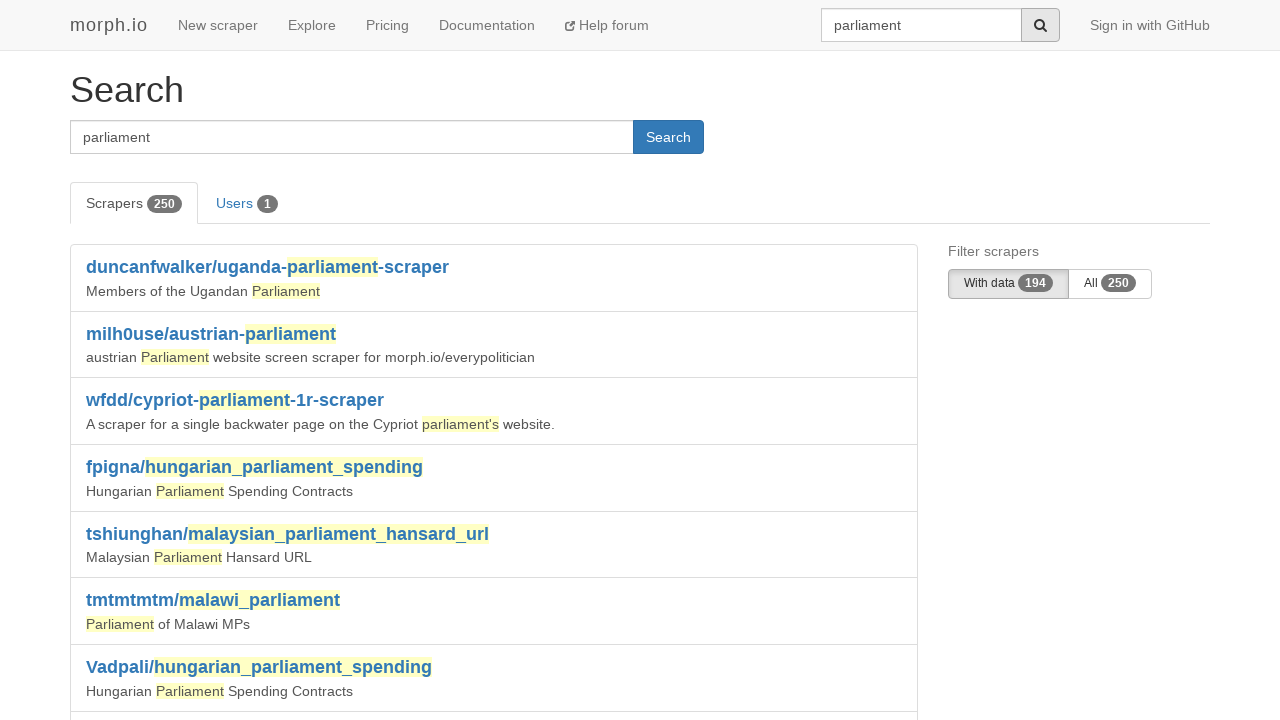

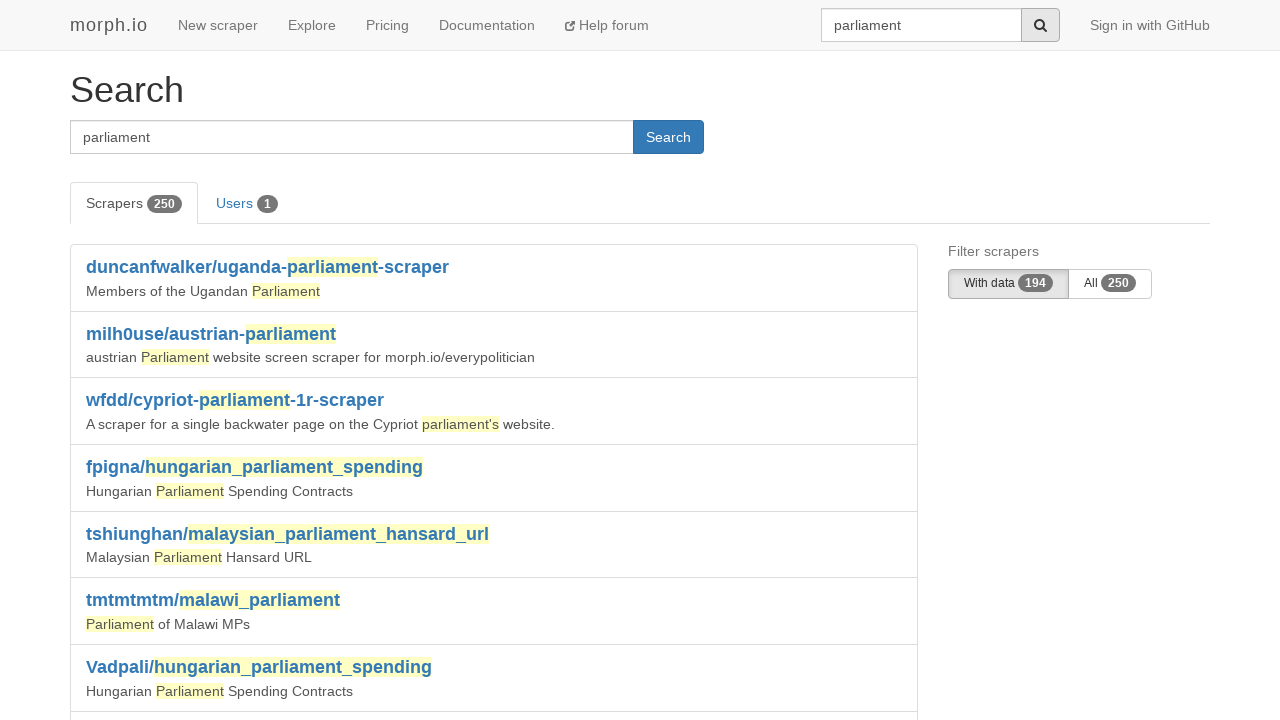